Tests calendar date picker functionality by opening the calendar, navigating to a specific month/year, and selecting a specific day

Starting URL: https://seleniumpractise.blogspot.com/2016/08/how-to-handle-calendar-in-selenium.html

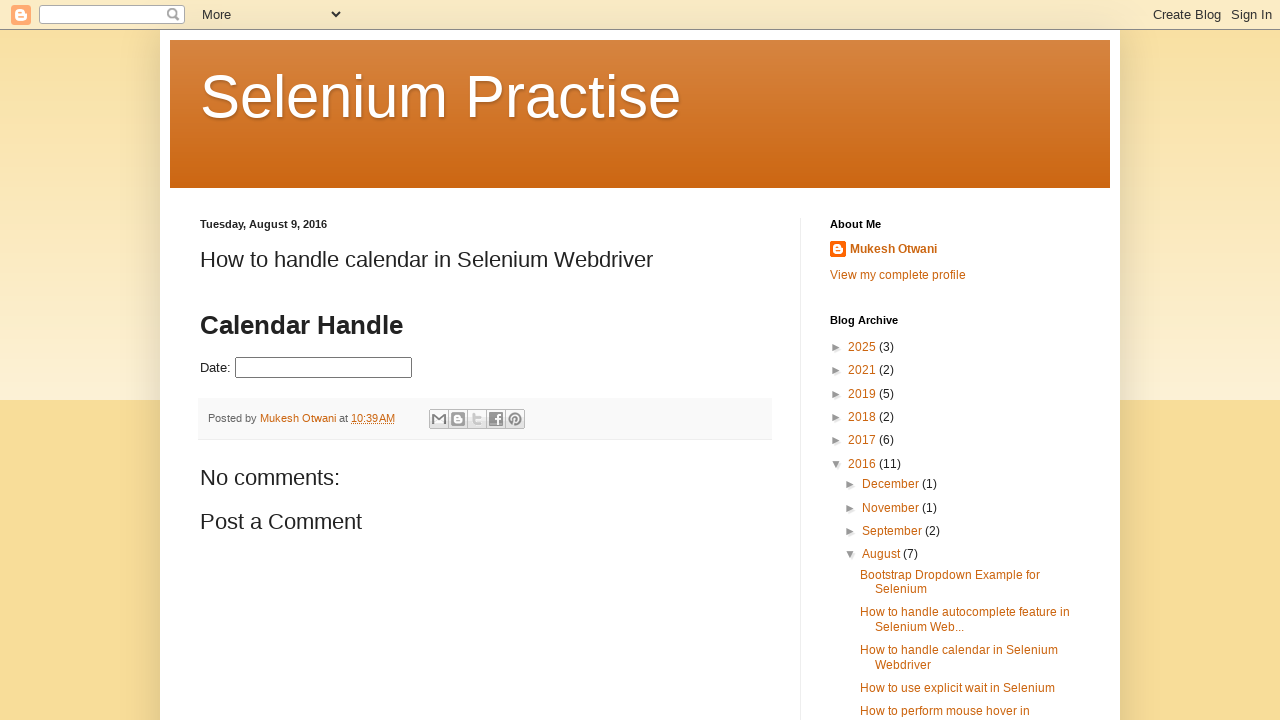

Clicked date picker to open calendar at (324, 368) on #datepicker
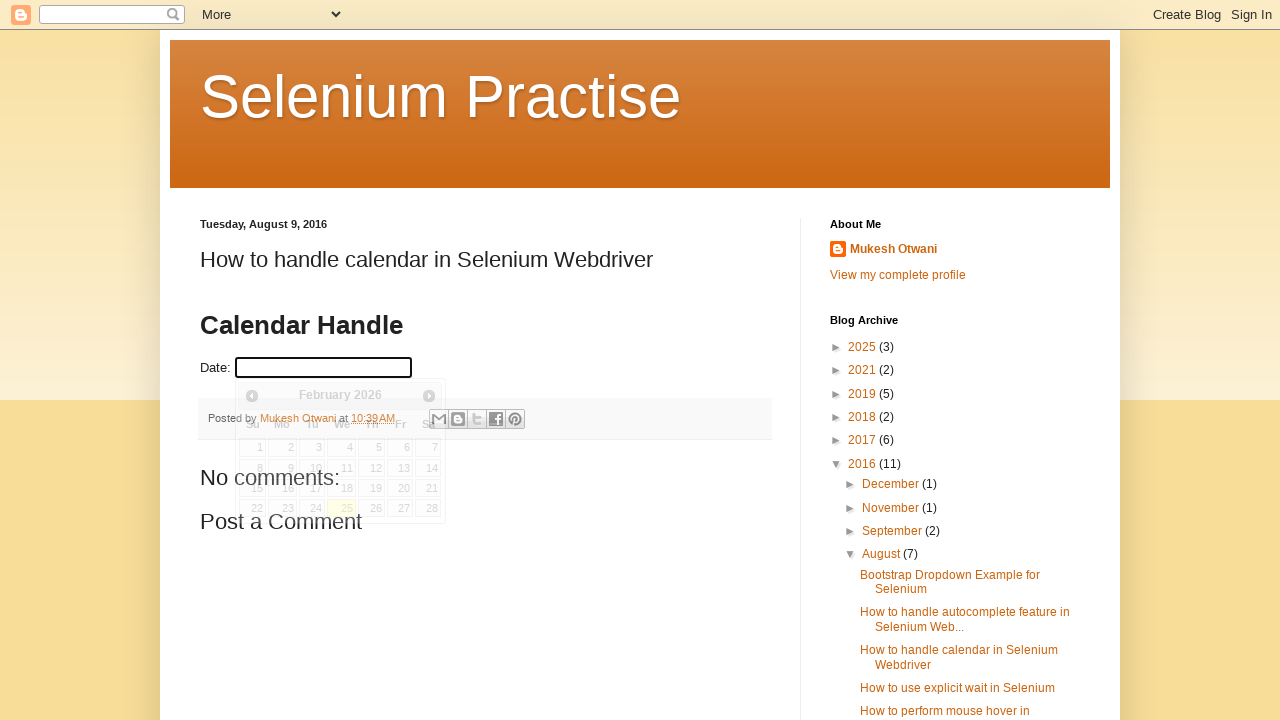

Calendar widget became visible
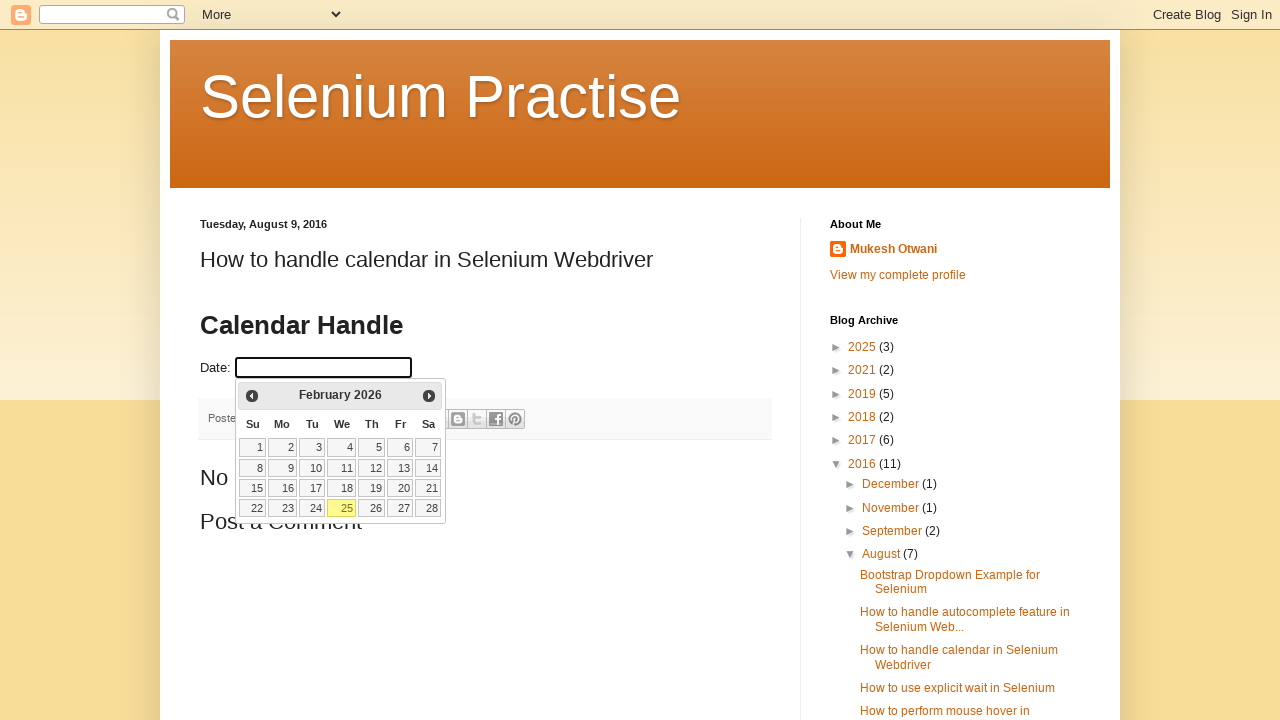

Retrieved initial calendar month and year: February 2026
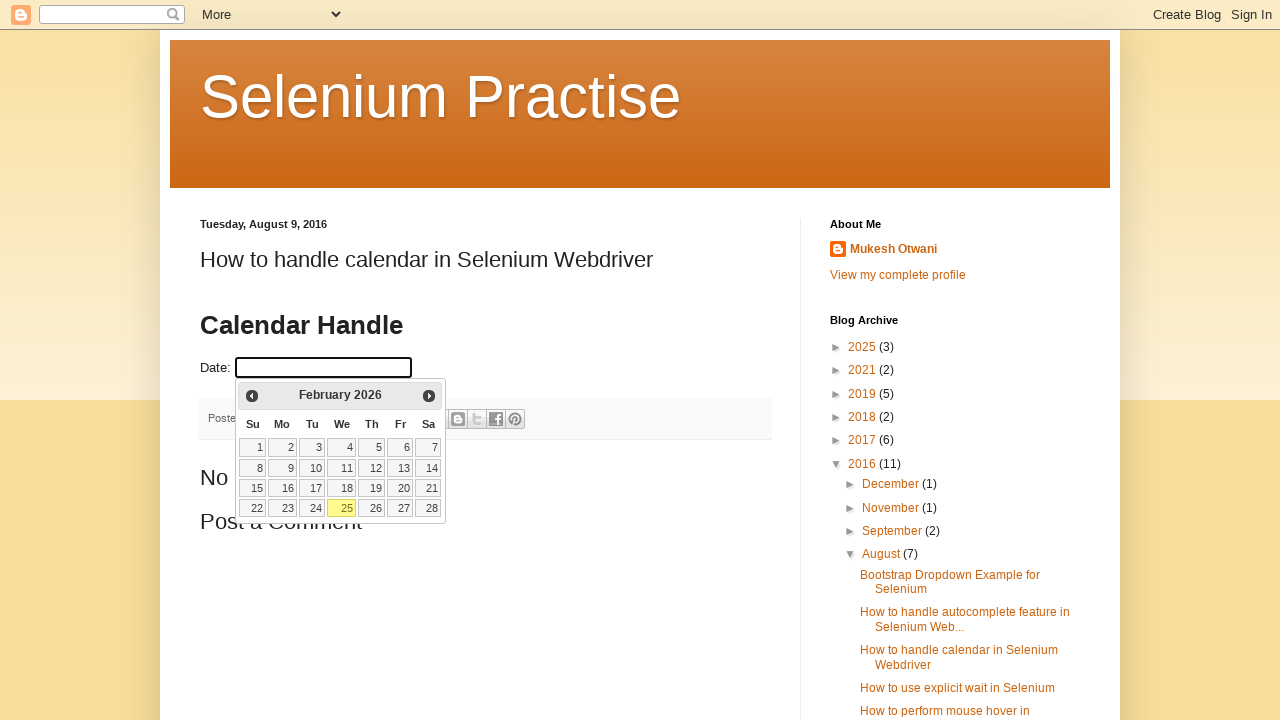

Clicked Next button to navigate forward in calendar at (429, 396) on xpath=//span[text()='Next']
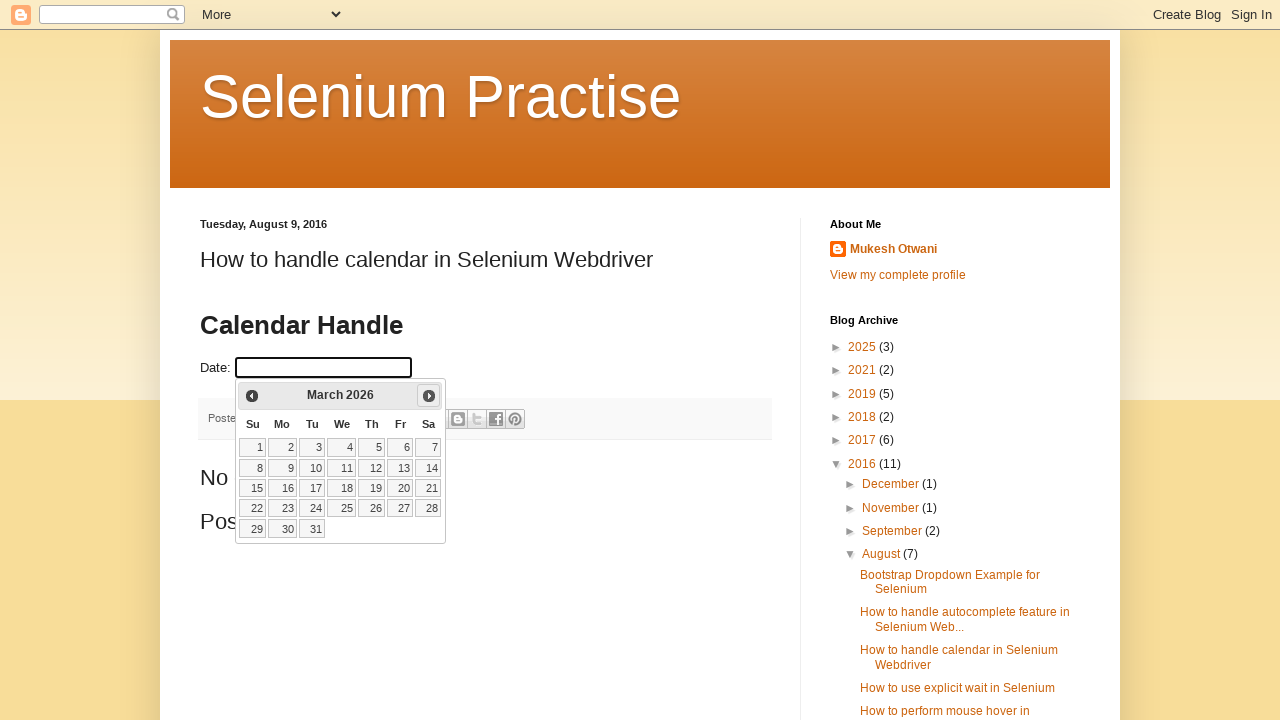

Updated calendar display to: March 2026
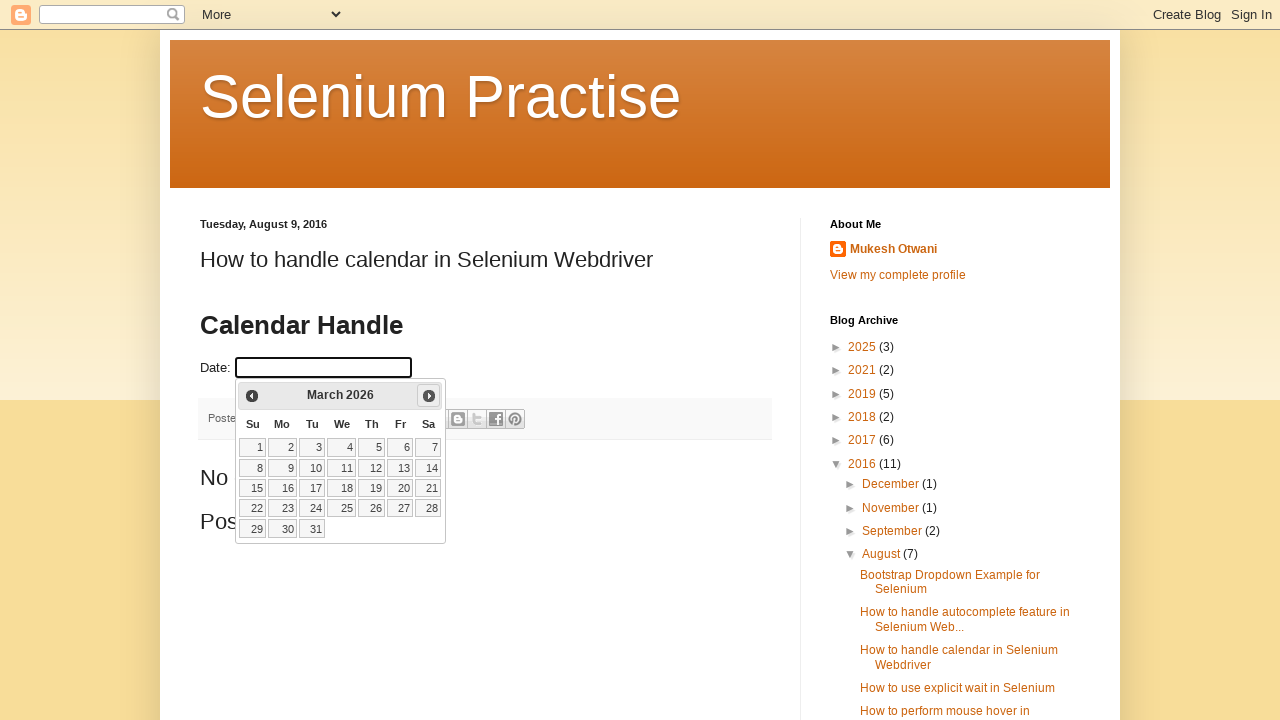

Selected day 13 from the calendar at (400, 468) on xpath=//td[@data-handler='selectDay']/a[text()='13']
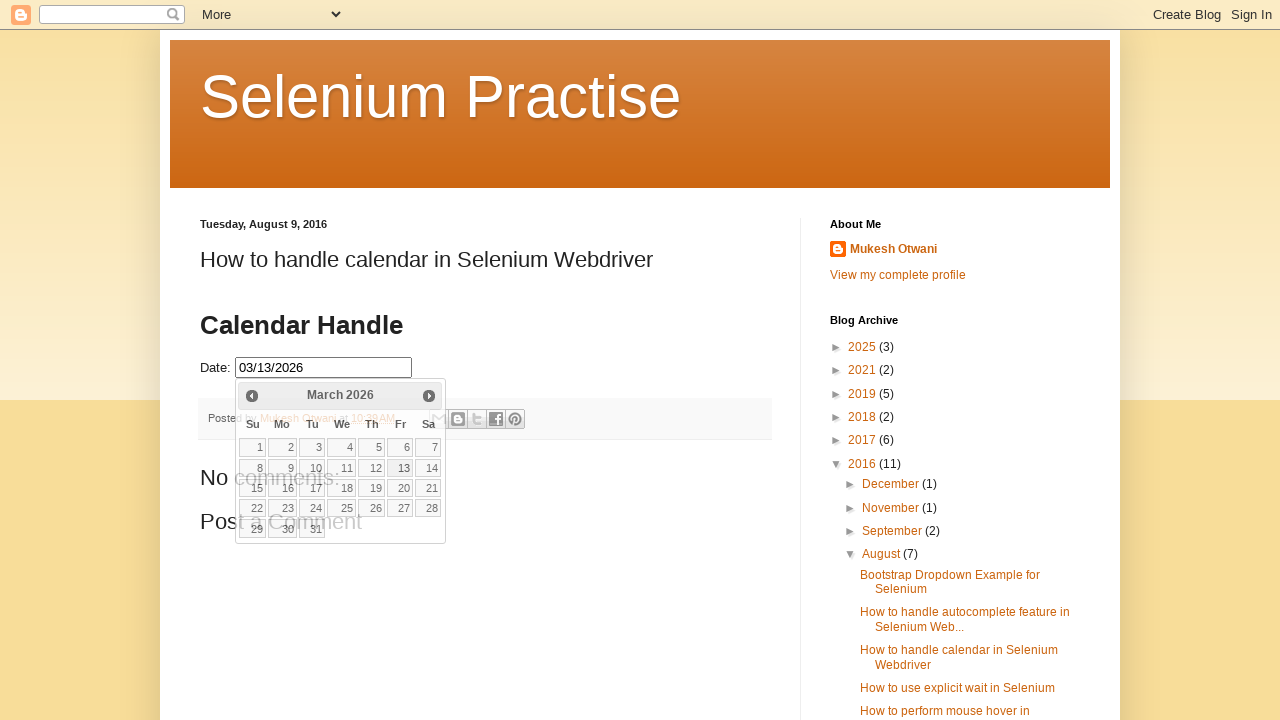

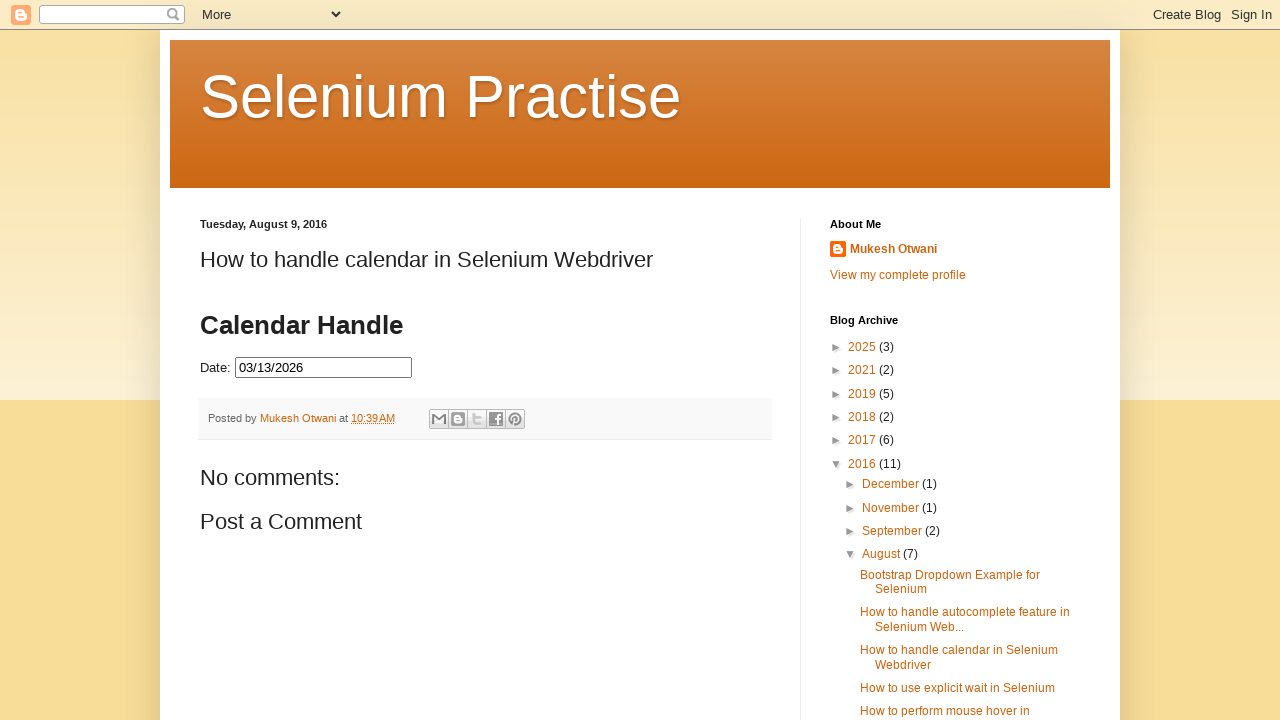